Tests dropdown selection functionality by selecting a birth year (2000), month (January), and day (10) using different selection methods (by index, by value, and by visible text)

Starting URL: https://testcenter.techproeducation.com/index.php?page=dropdown

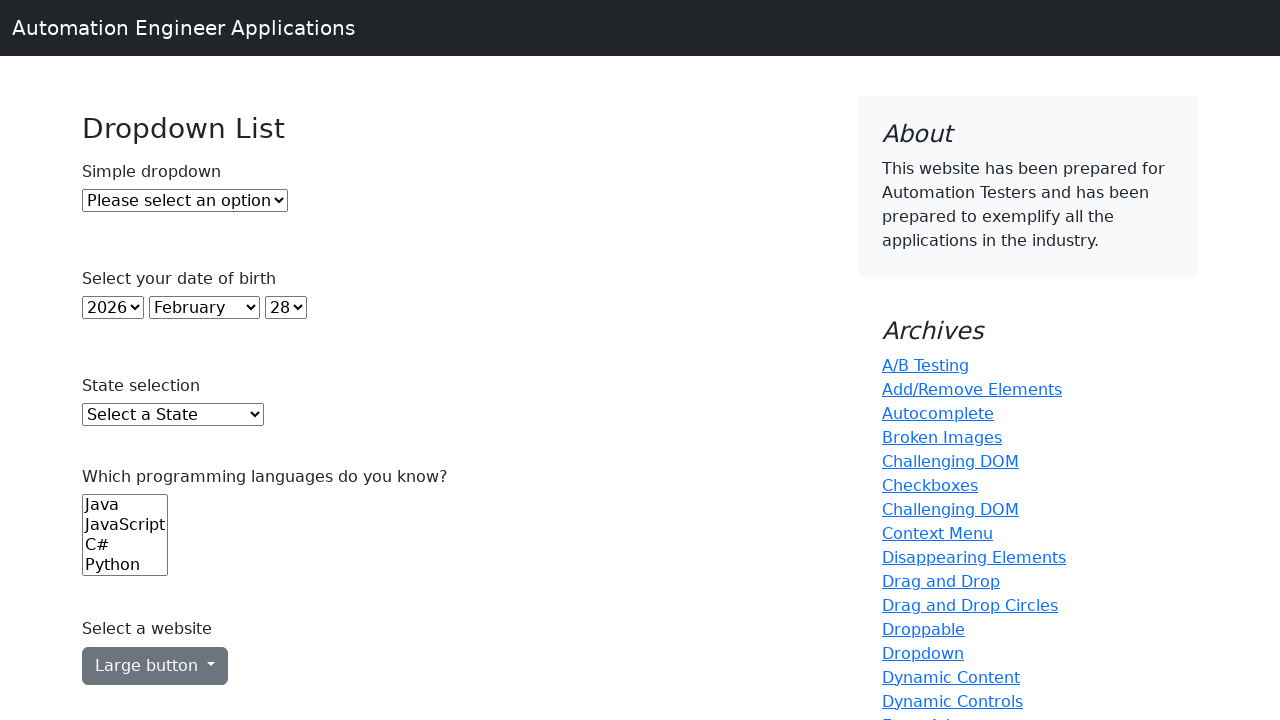

Selected year 2000 from year dropdown by index 22 on select#year
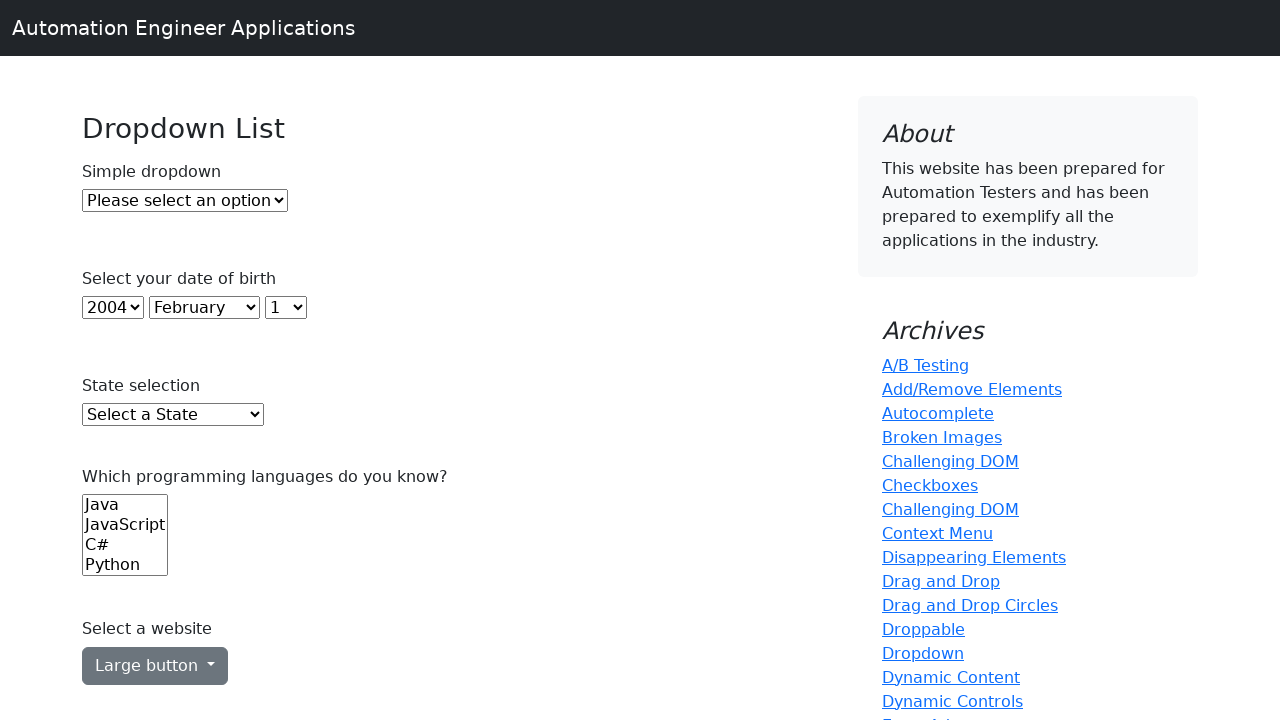

Selected January from month dropdown by value '0' on select#month
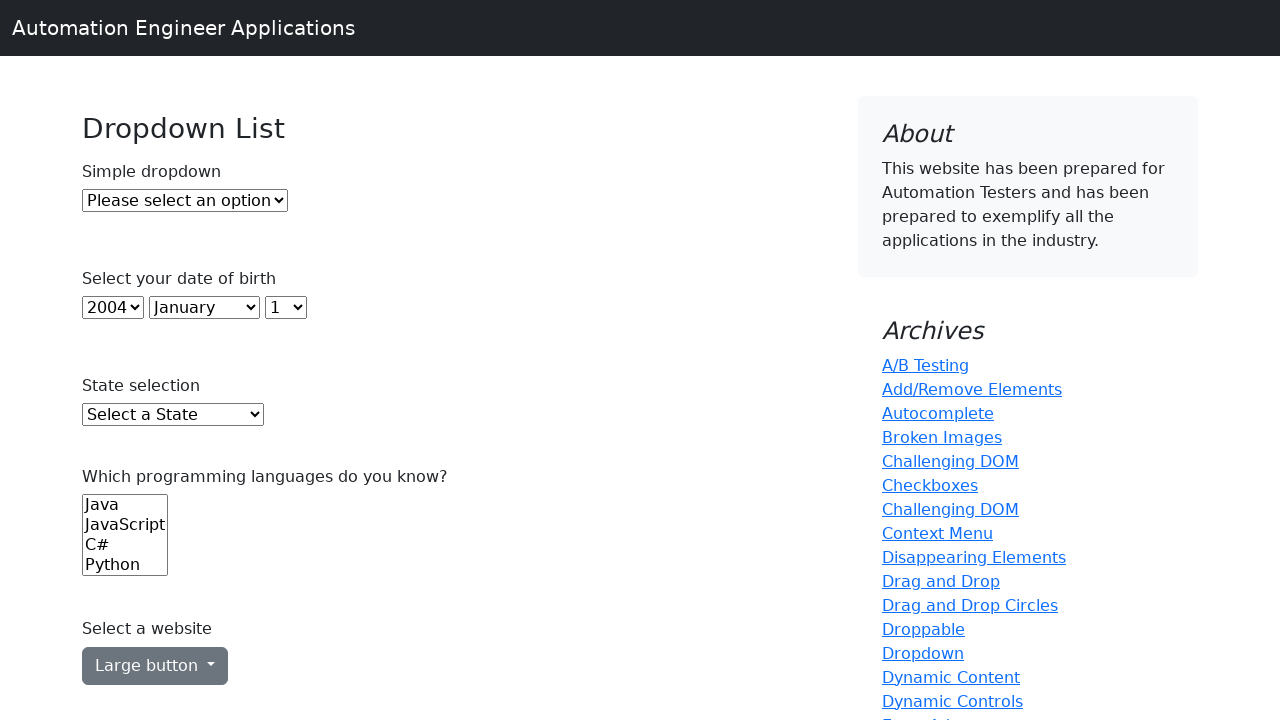

Selected day 10 from day dropdown by visible text on select#day
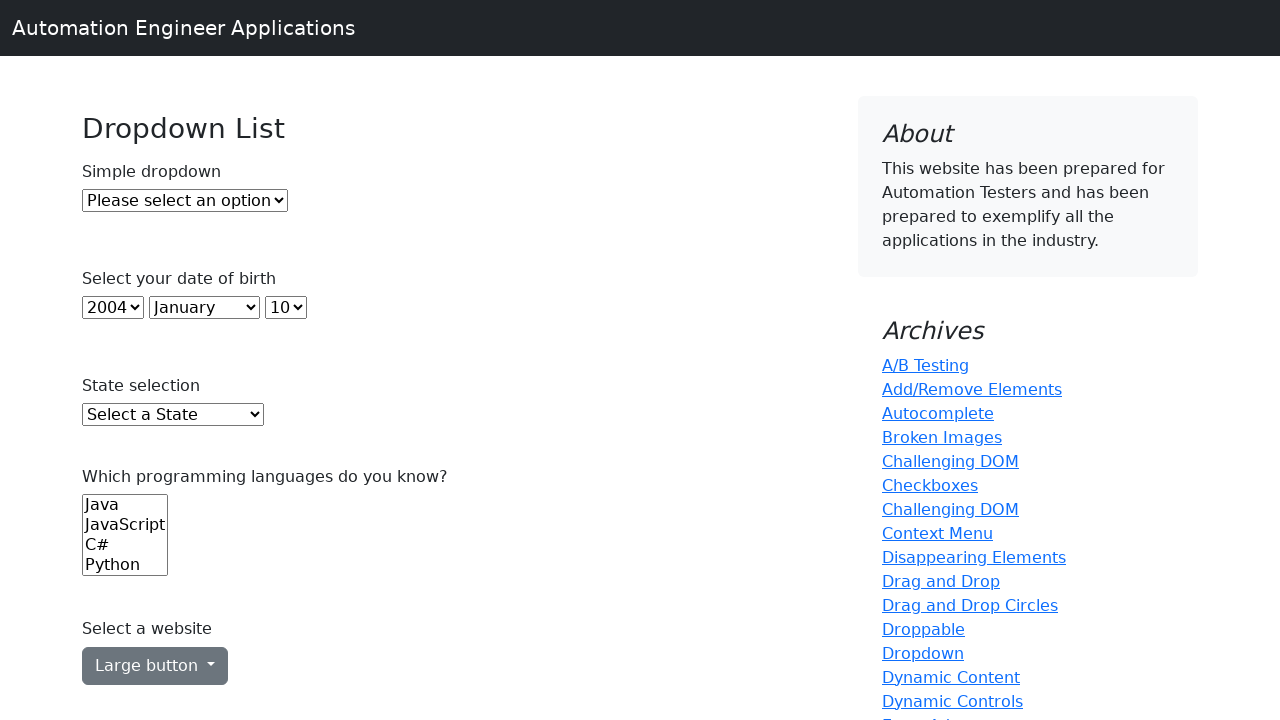

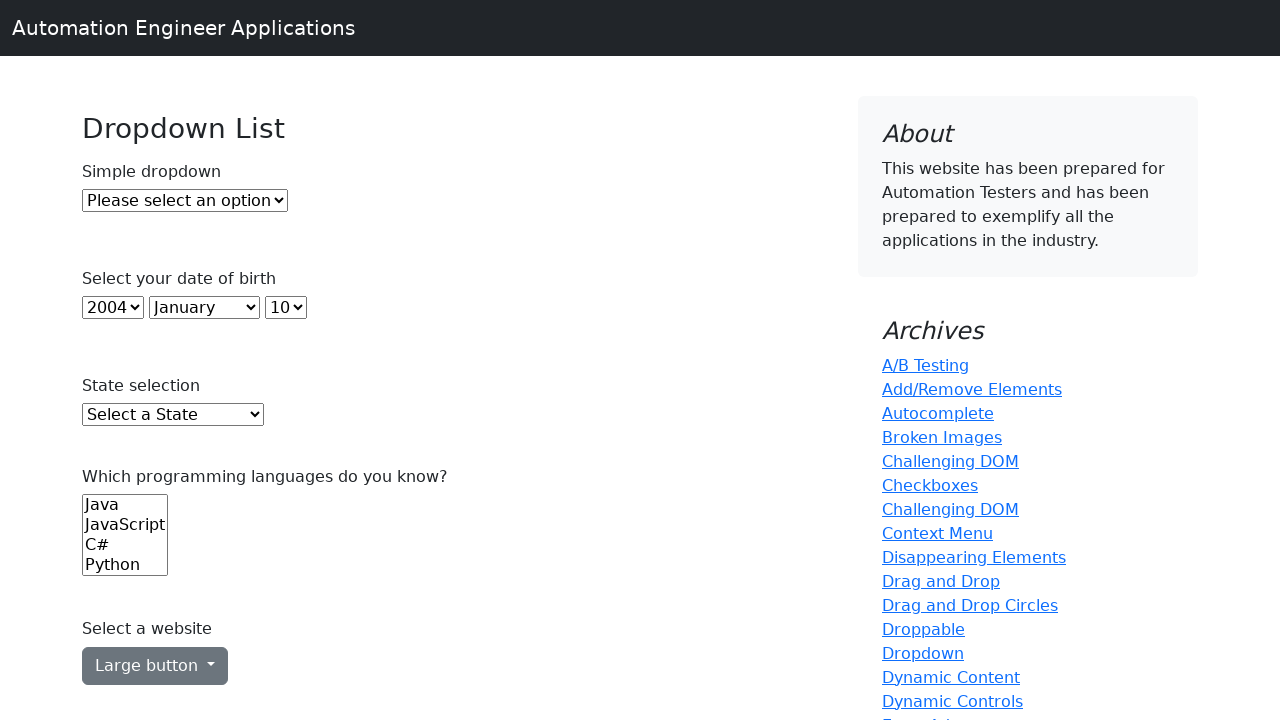